Navigates to the Send Mail & Packages section from USPS homepage and verifies the page title

Starting URL: https://www.usps.com/

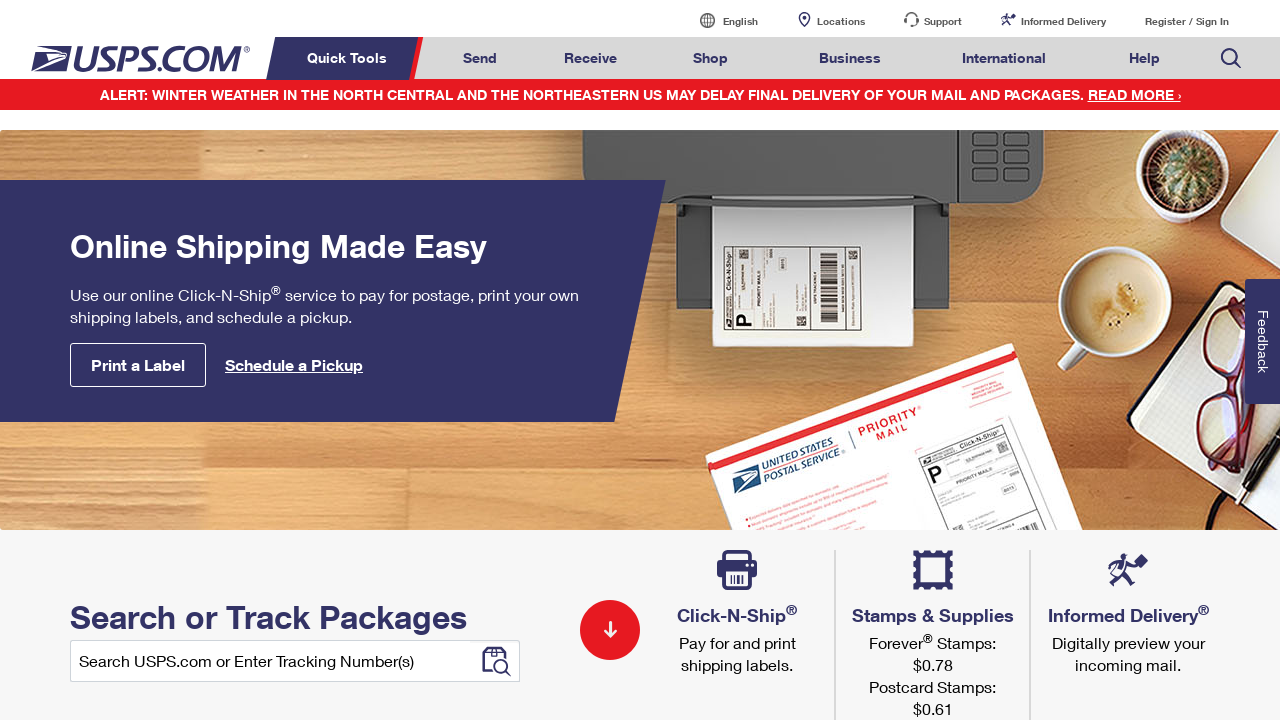

Clicked on Send Mail & Packages link at (480, 58) on a#mail-ship-width
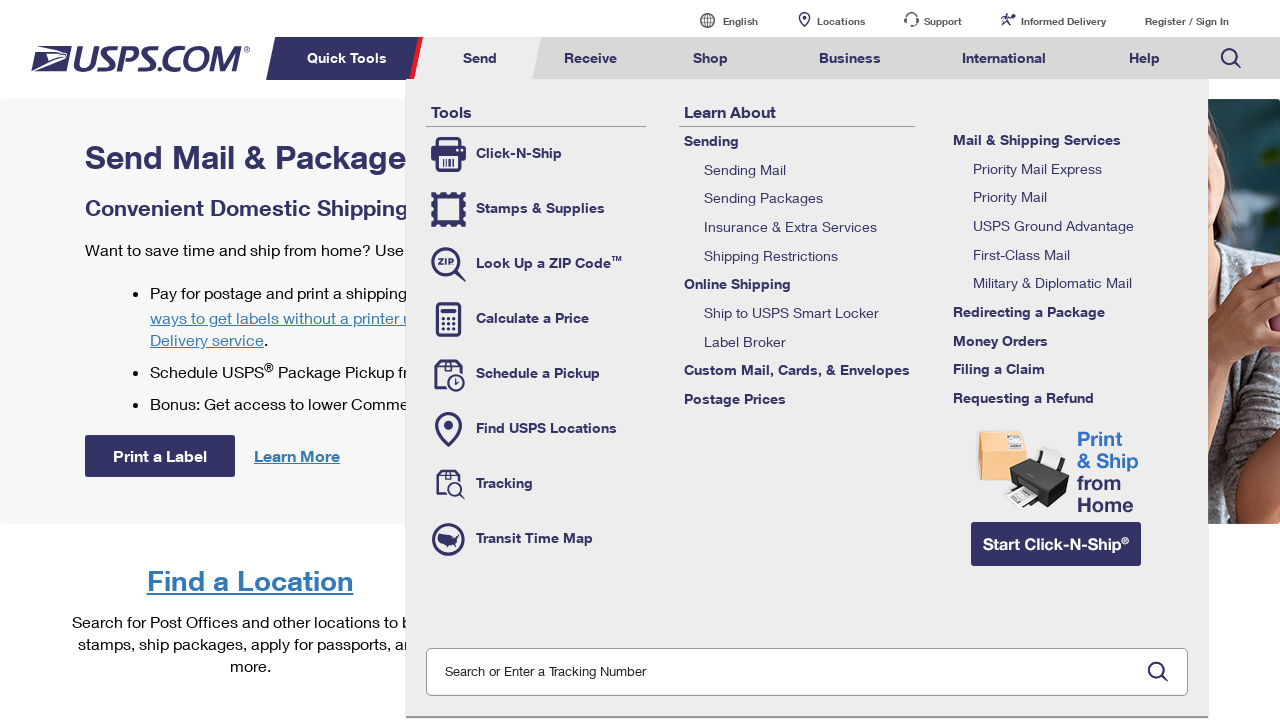

Waited for page to fully load
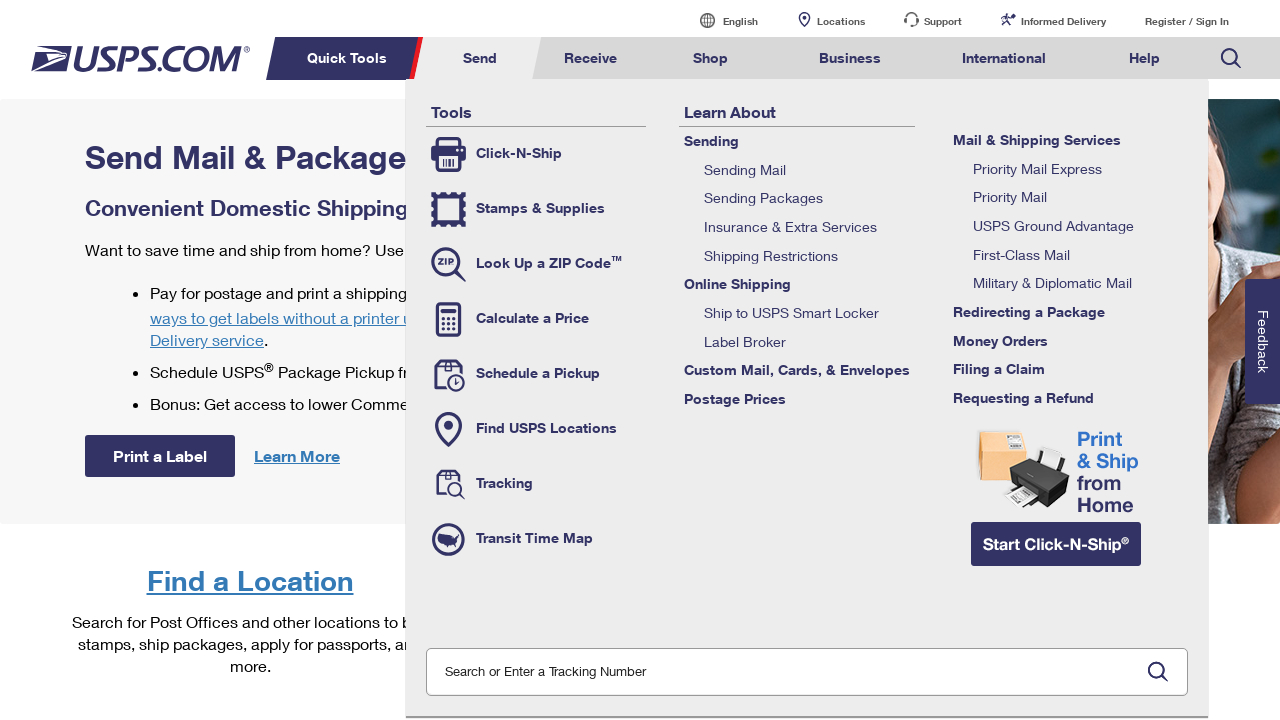

Verified page title is 'Send Mail & Packages | USPS'
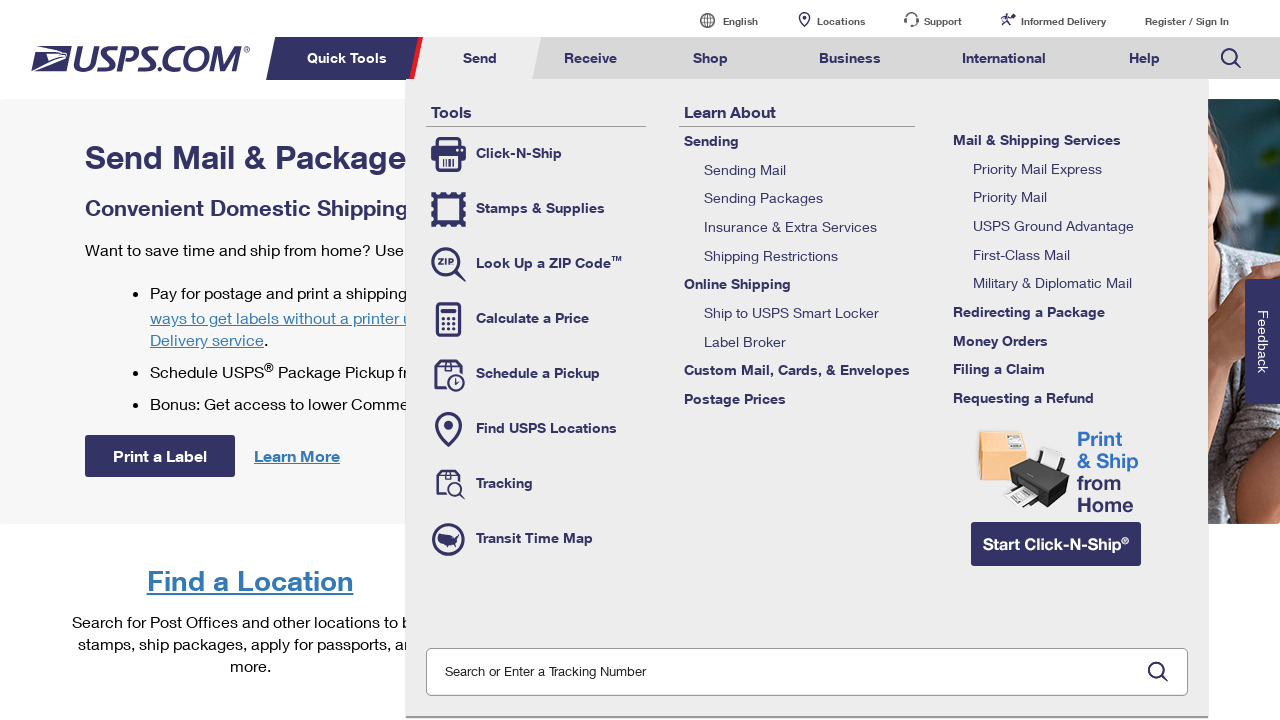

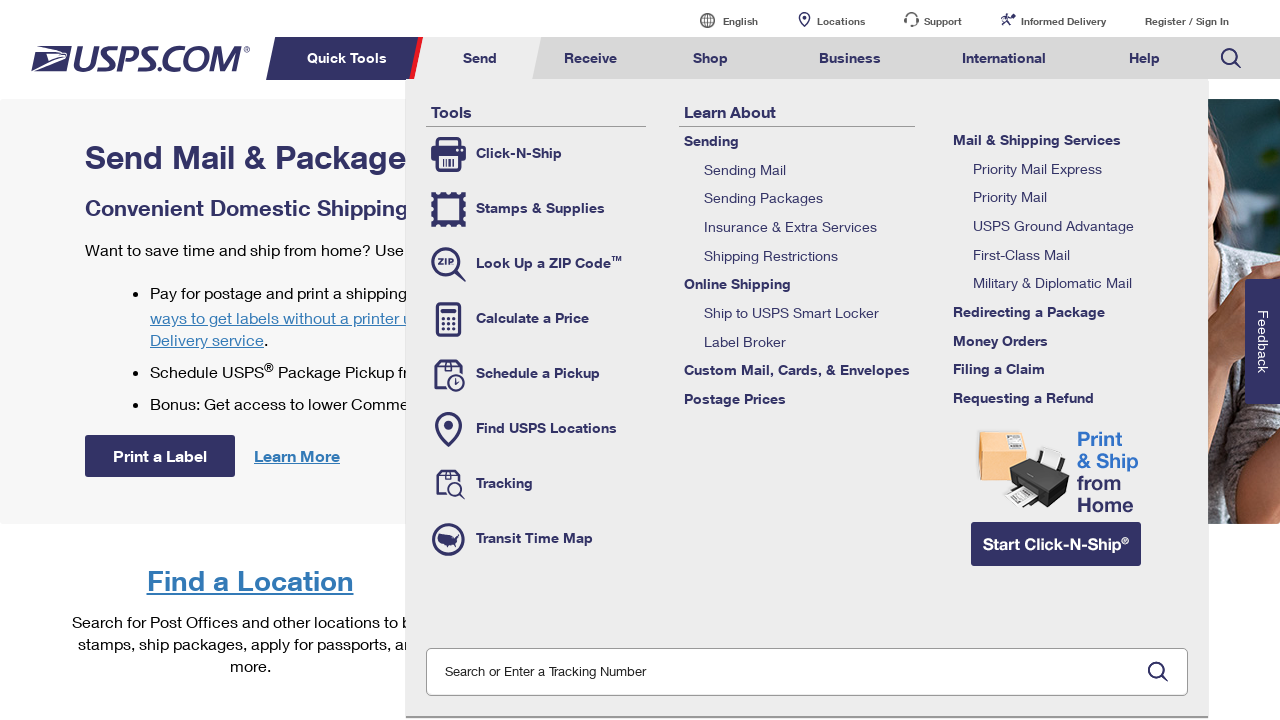